Tests that new todo items are appended to the bottom of the list by creating 3 items and verifying the count

Starting URL: https://demo.playwright.dev/todomvc

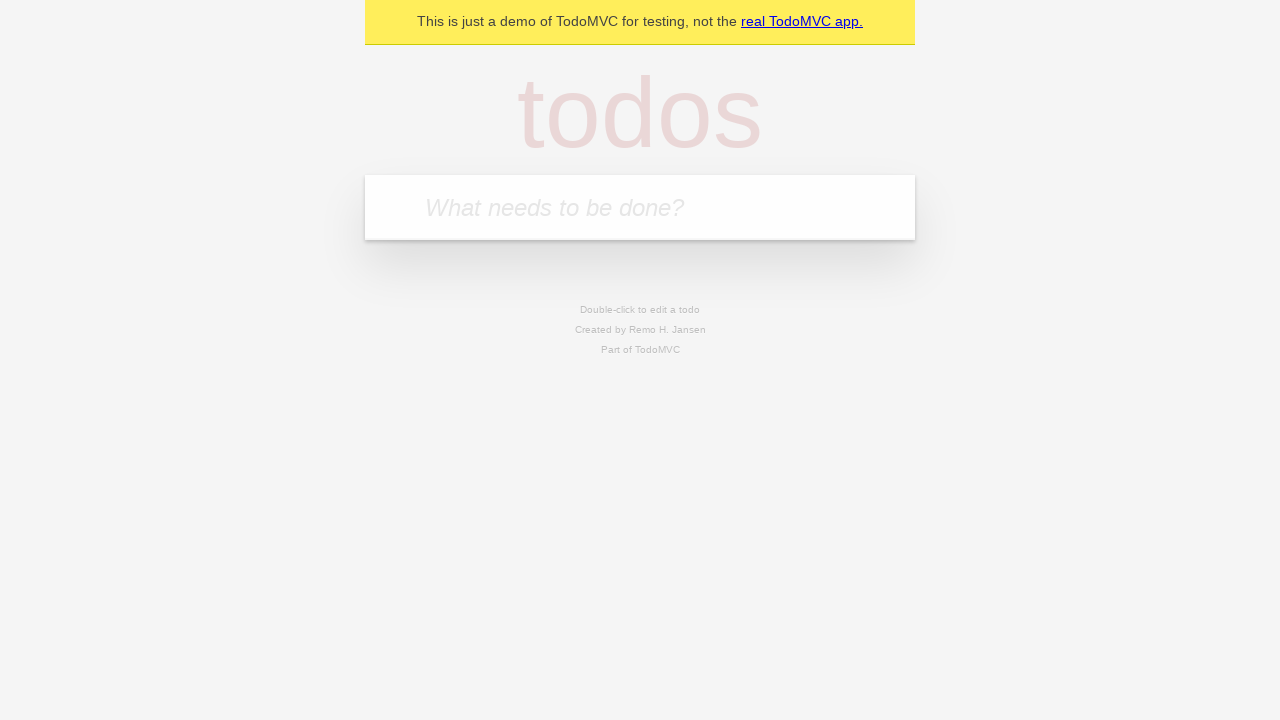

Filled todo input with 'buy some cheese' on internal:attr=[placeholder="What needs to be done?"i]
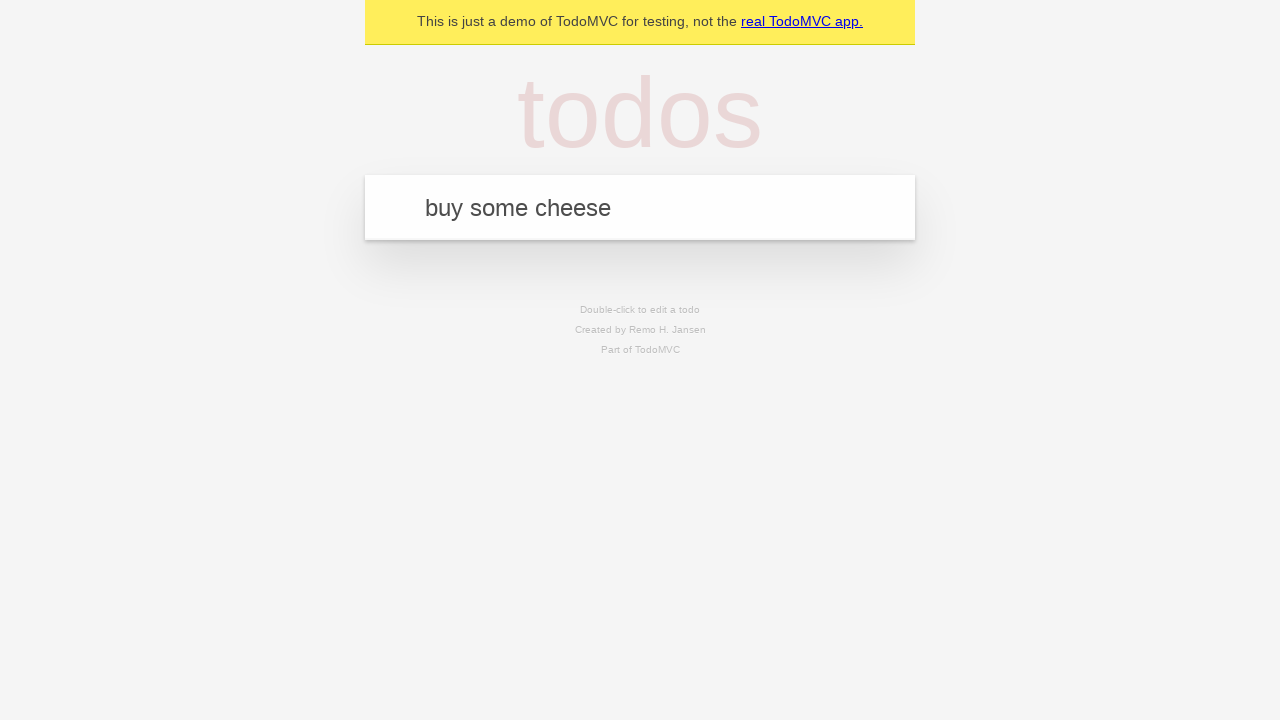

Pressed Enter to create first todo item on internal:attr=[placeholder="What needs to be done?"i]
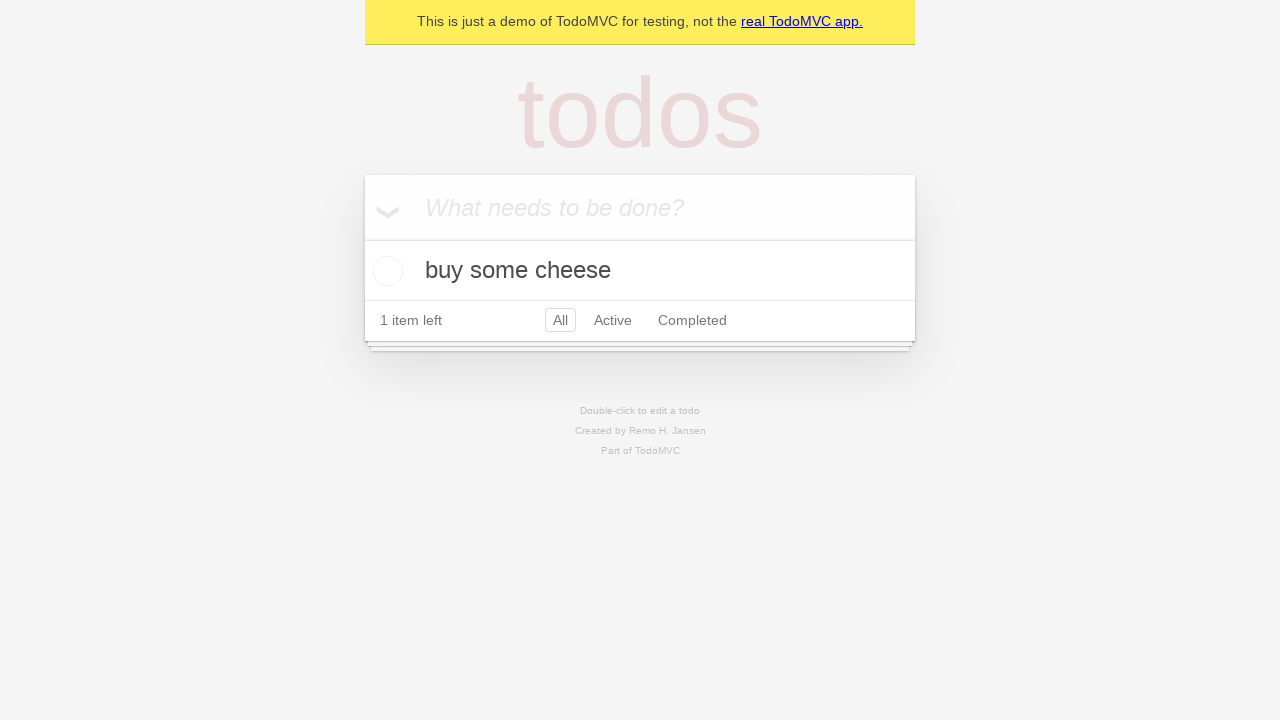

Filled todo input with 'feed the cat' on internal:attr=[placeholder="What needs to be done?"i]
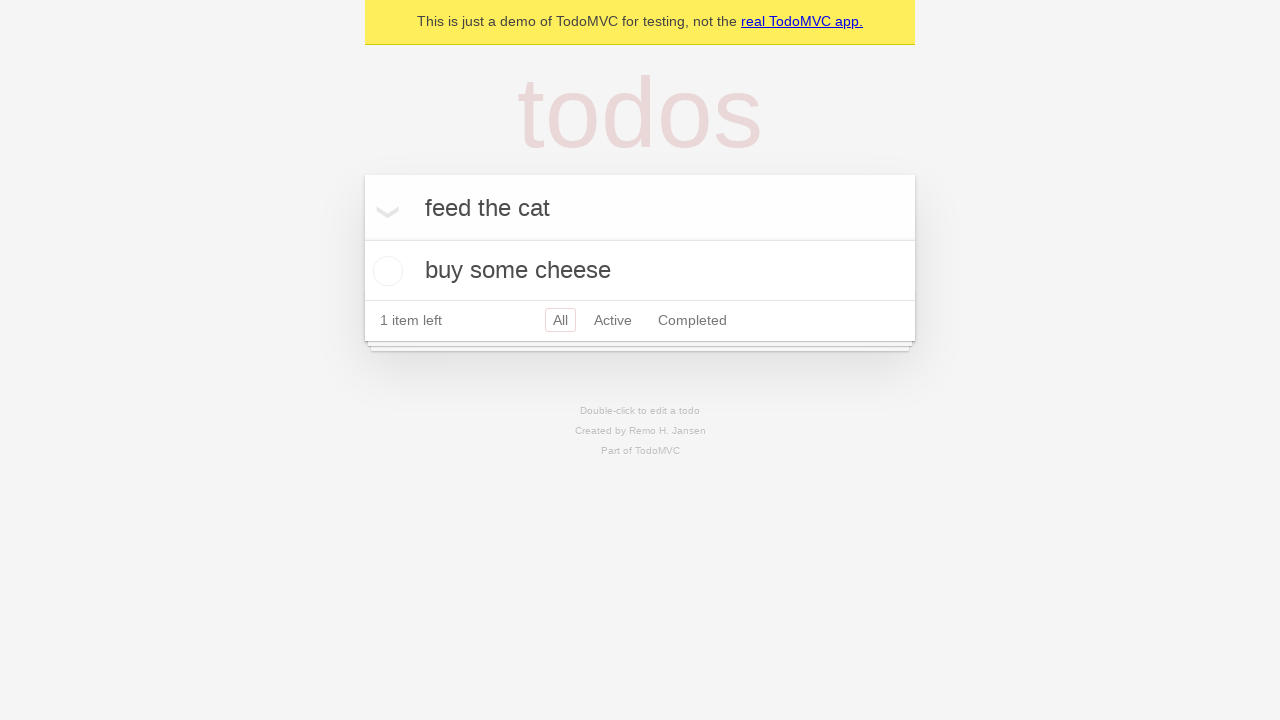

Pressed Enter to create second todo item on internal:attr=[placeholder="What needs to be done?"i]
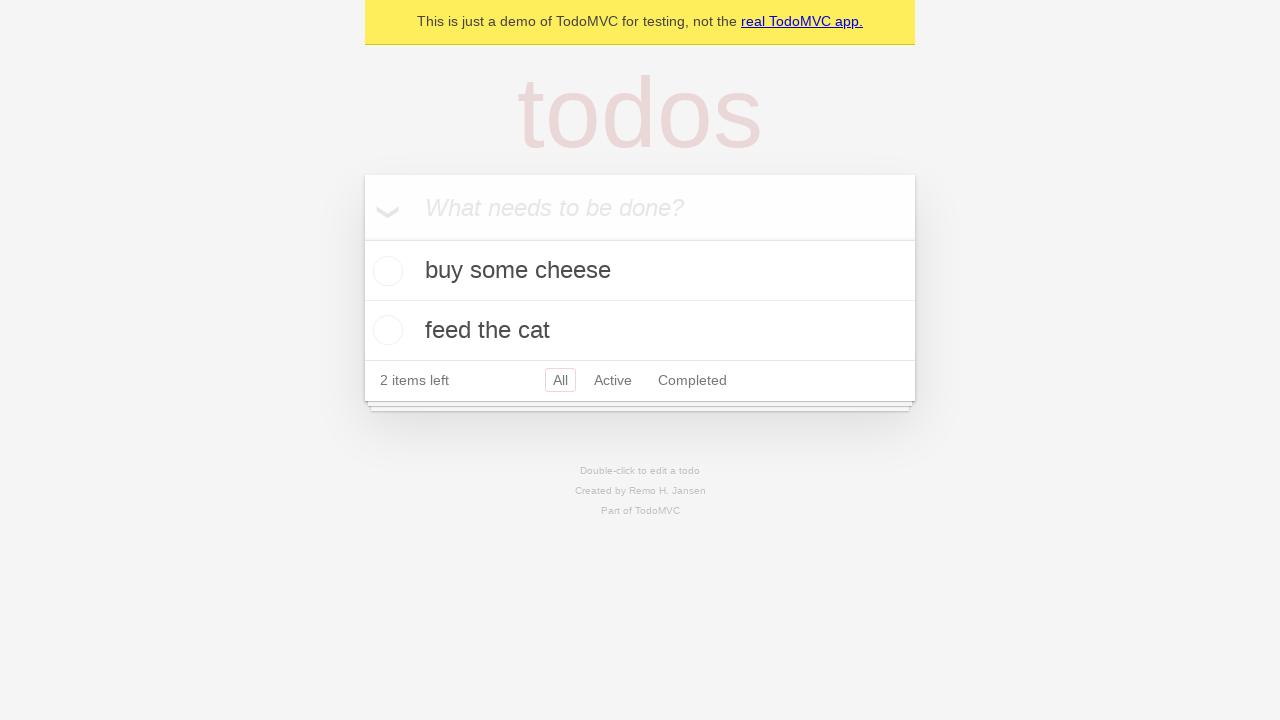

Filled todo input with 'book a doctors appointment' on internal:attr=[placeholder="What needs to be done?"i]
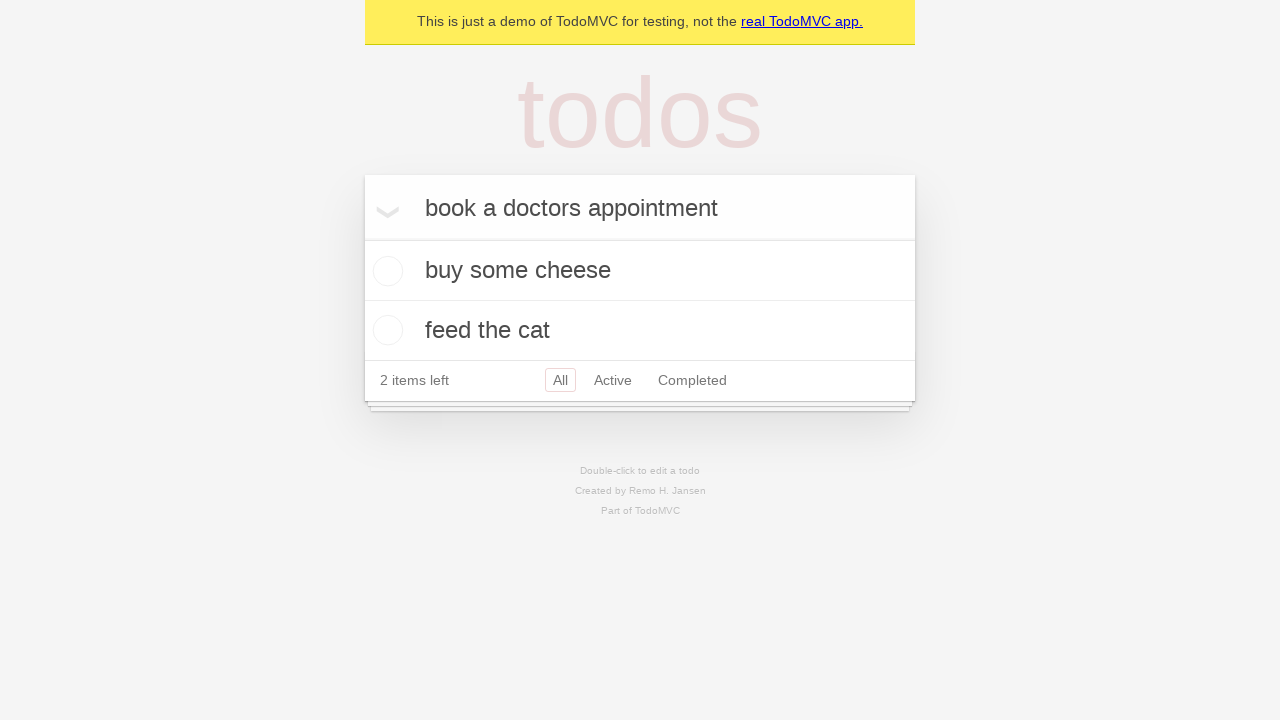

Pressed Enter to create third todo item on internal:attr=[placeholder="What needs to be done?"i]
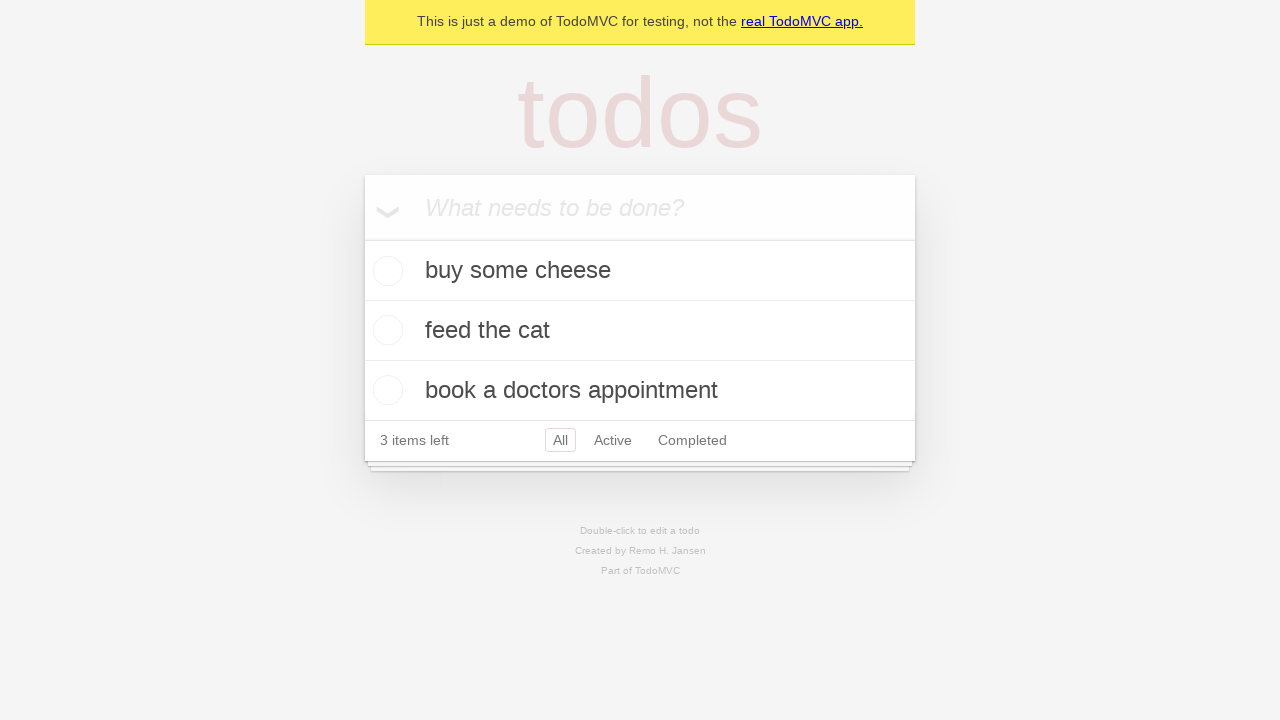

Waited for todo count element to appear, confirming all 3 items created
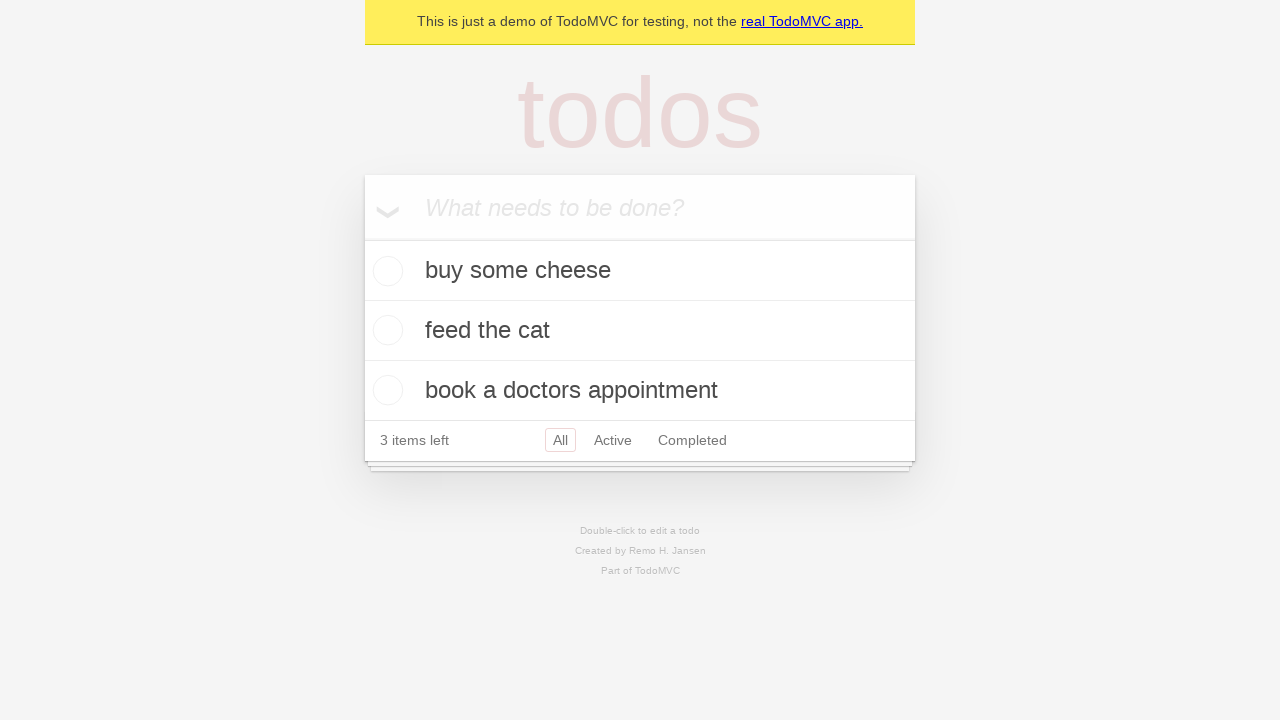

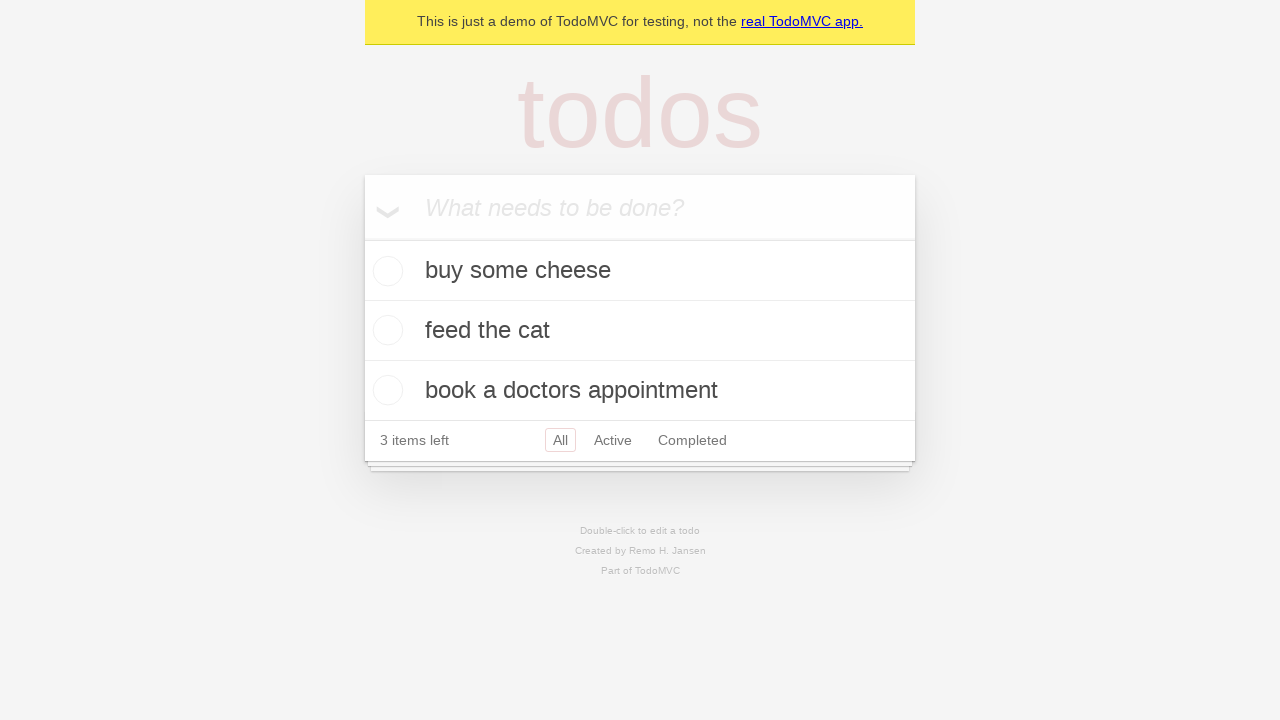